Tests the blog search functionality by clicking the search button, entering a keyword "istio", and verifying that search results are displayed.

Starting URL: https://leileiluoluo.com/

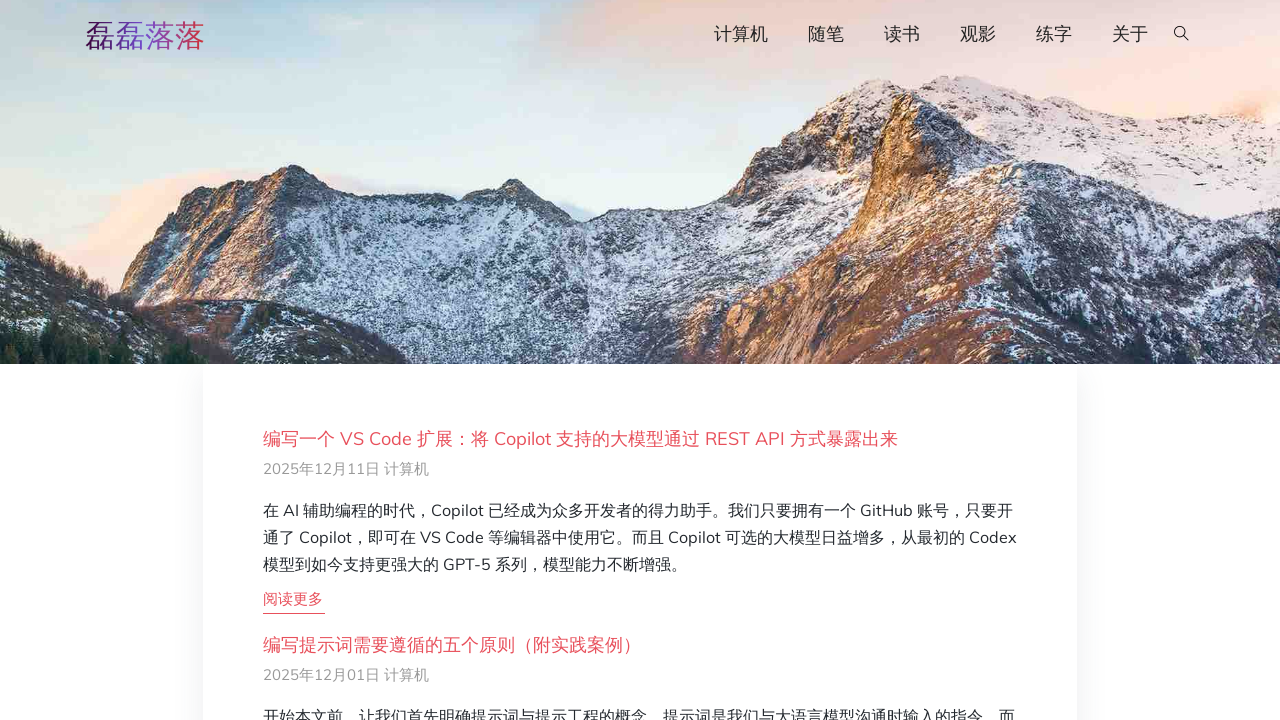

Clicked search button to open search input at (1182, 35) on #searchOpen
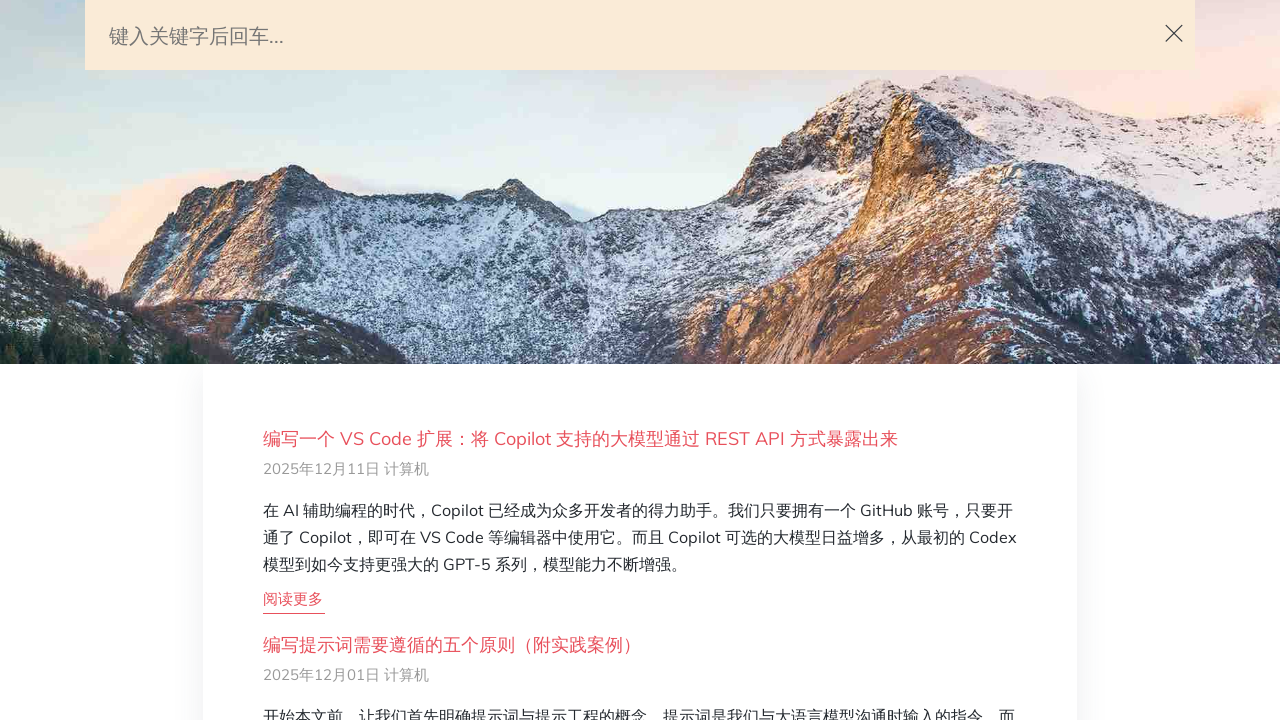

Entered keyword 'istio' in search field on #search-query
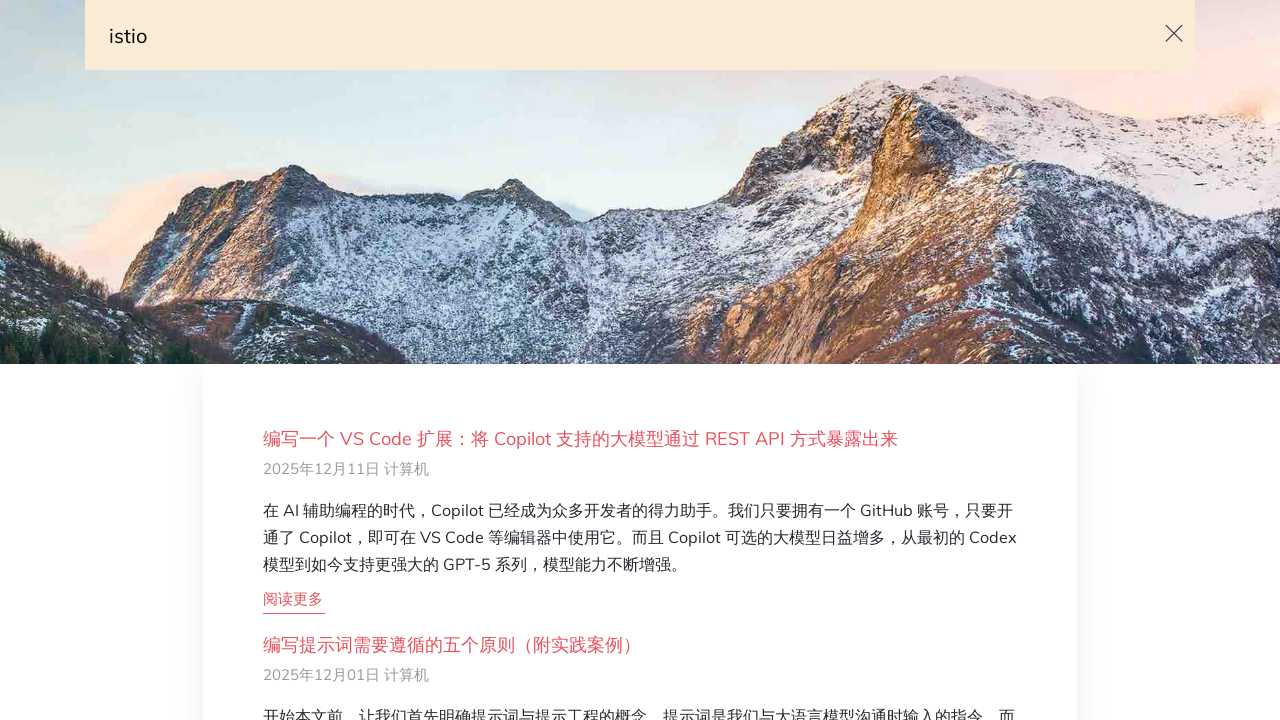

Pressed Enter to submit search query on #search-query
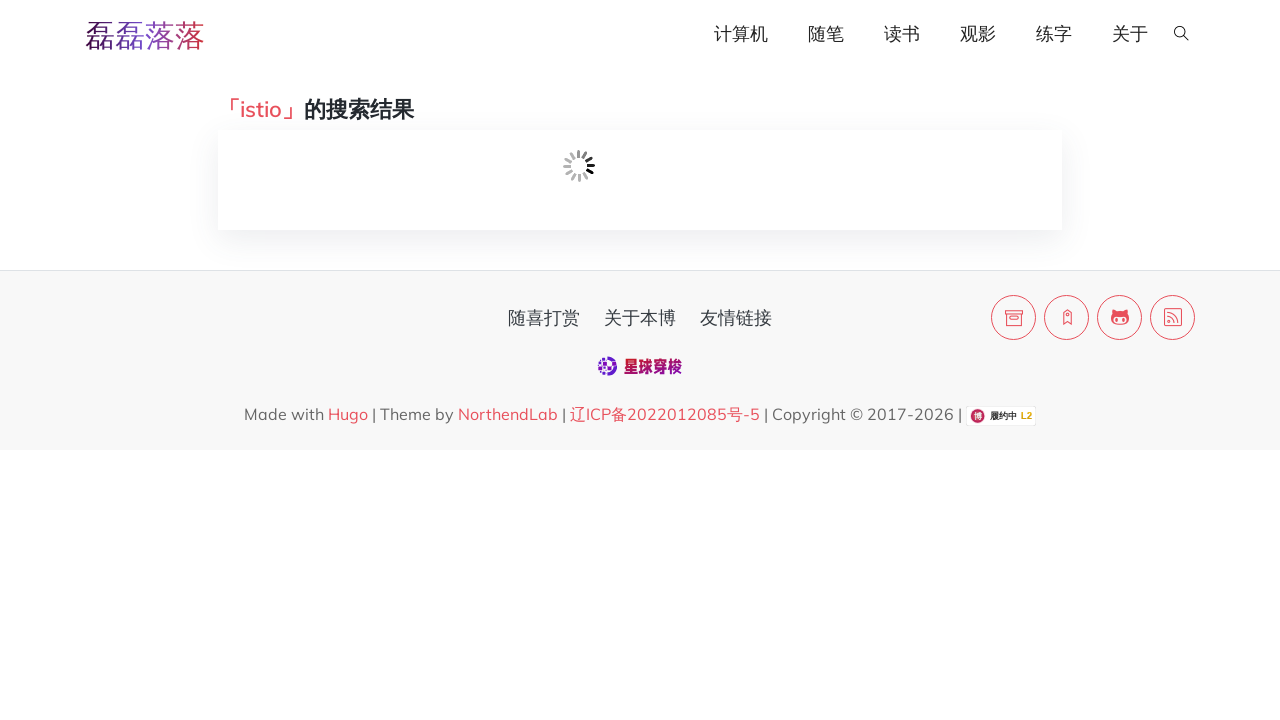

Search results loaded - loading indicator disappeared
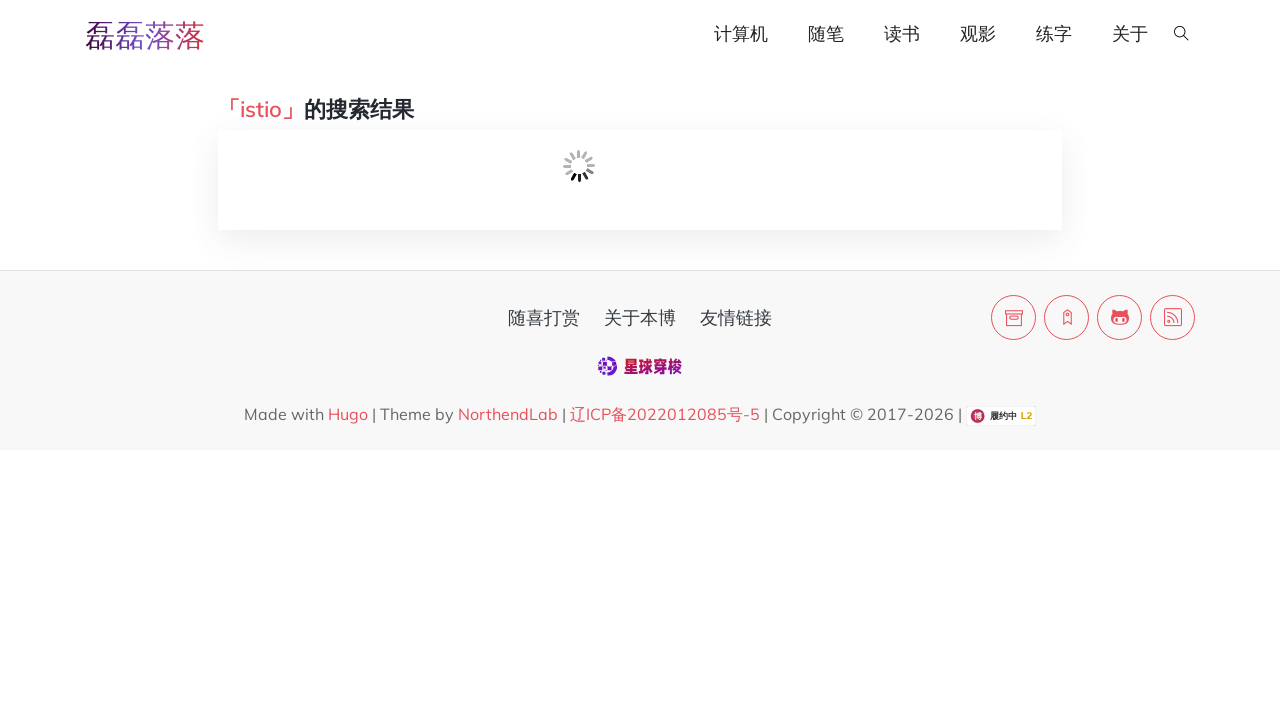

Verified search results are displayed
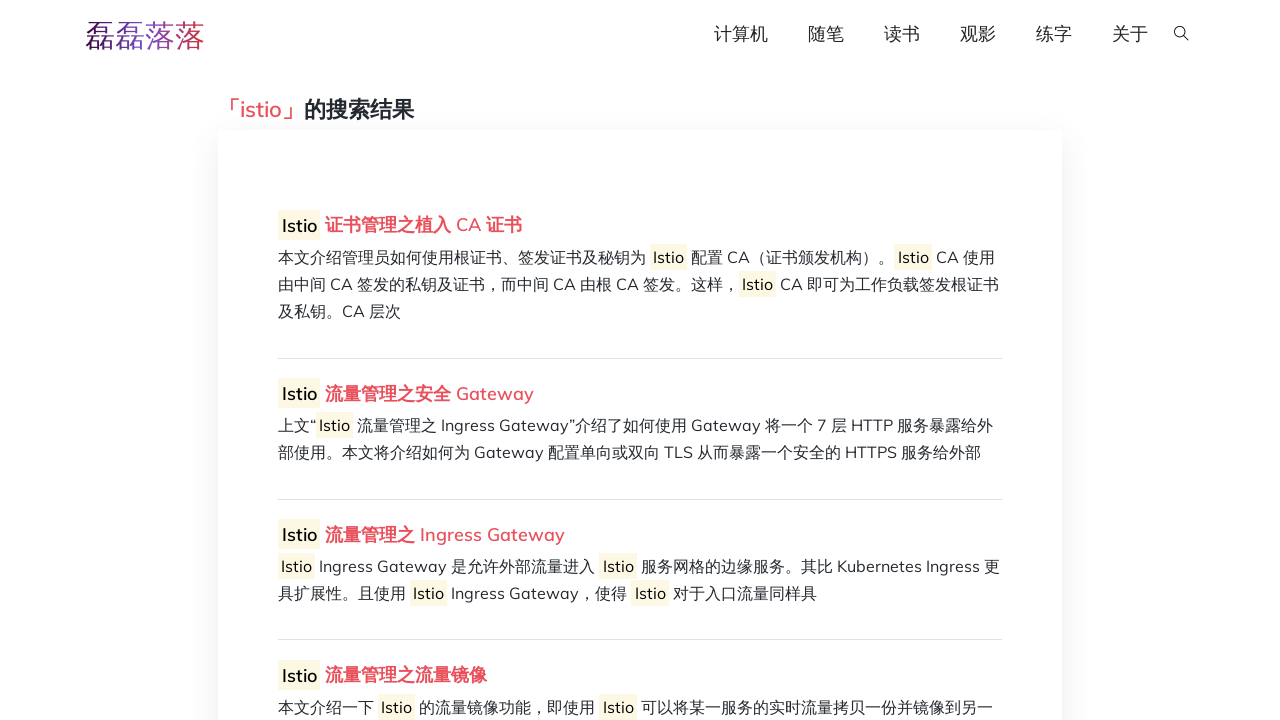

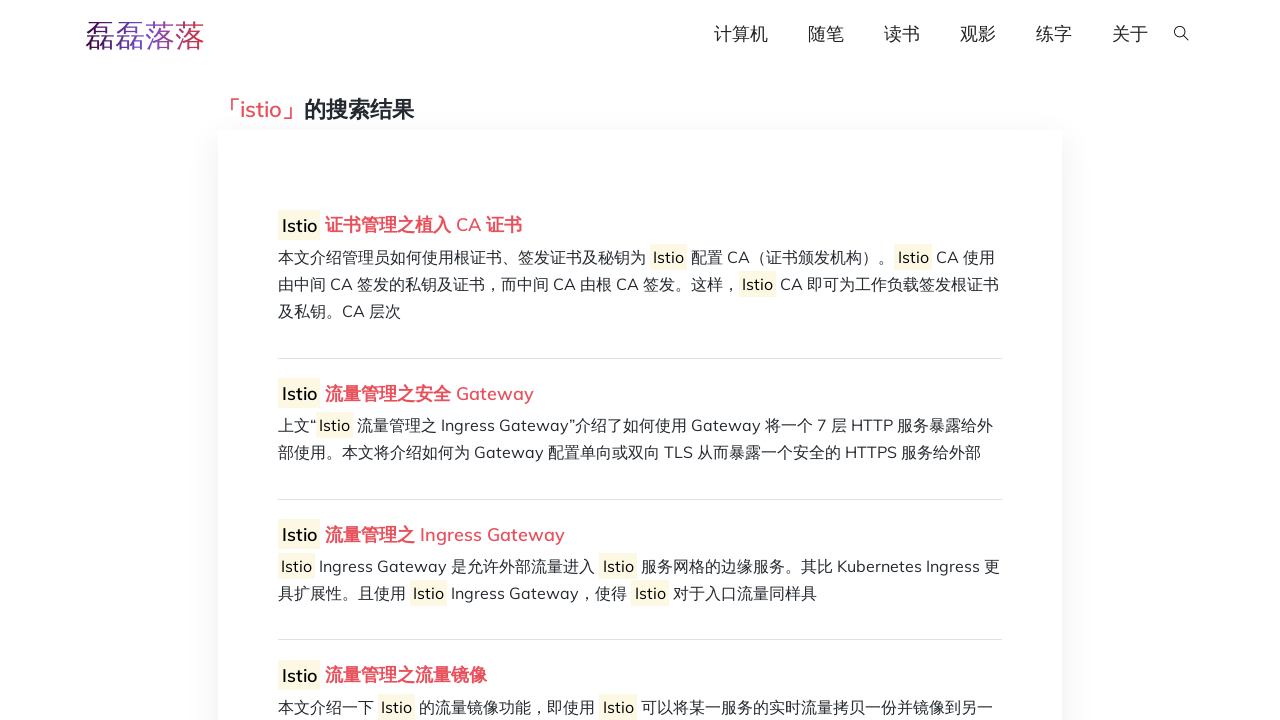